Tests console logging by clicking a button that triggers a console.log and verifying the log message

Starting URL: https://www.selenium.dev/selenium/web/bidi/logEntryAdded.html

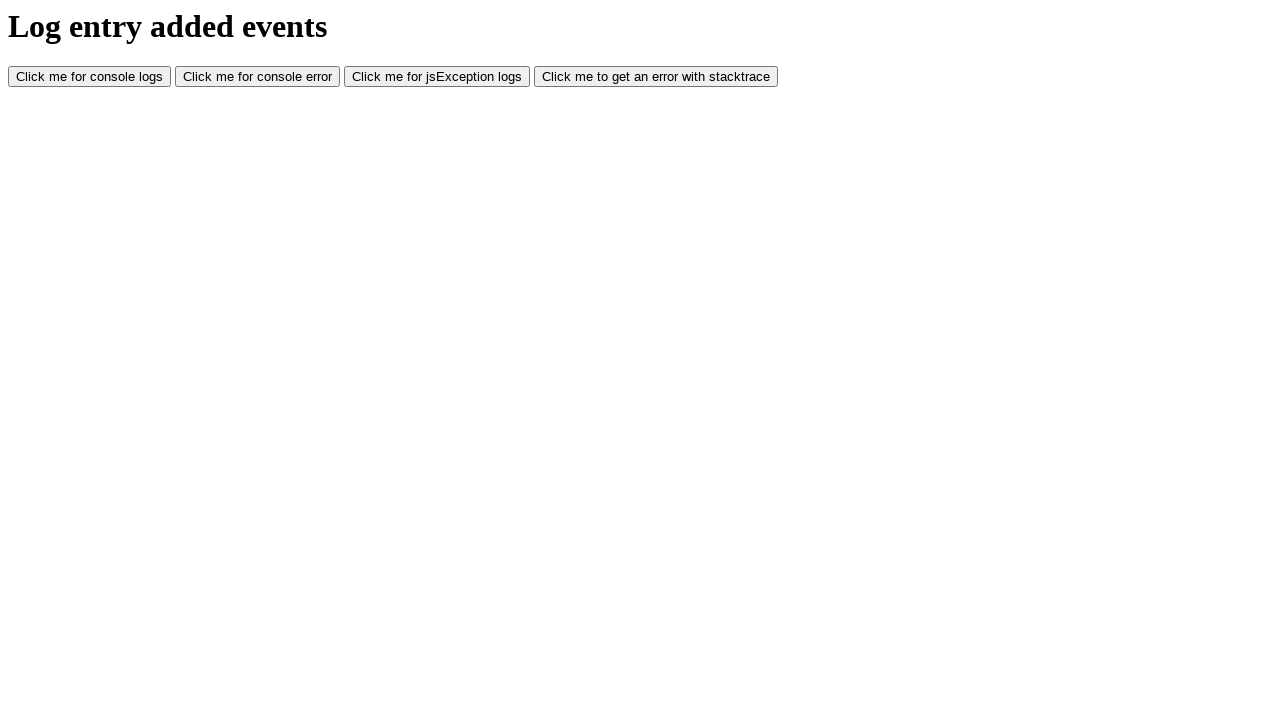

Clicked button to trigger console.log at (90, 77) on #consoleLog
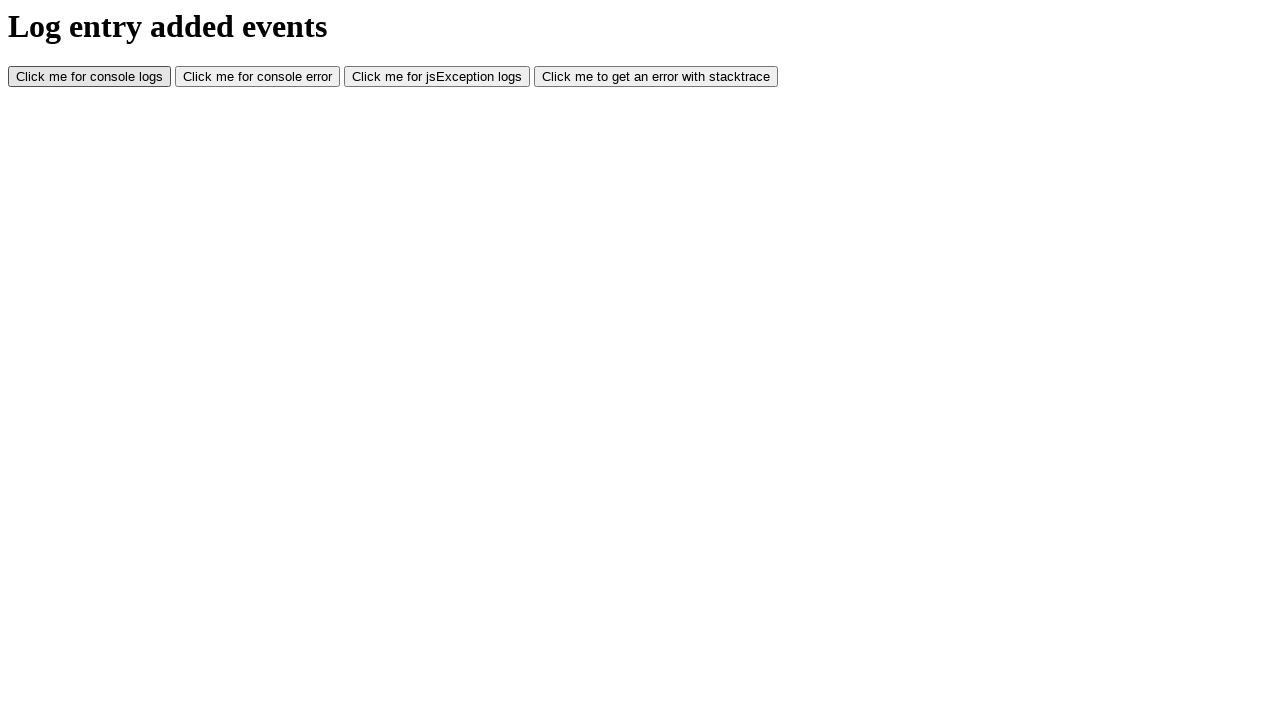

Waited for console log to appear
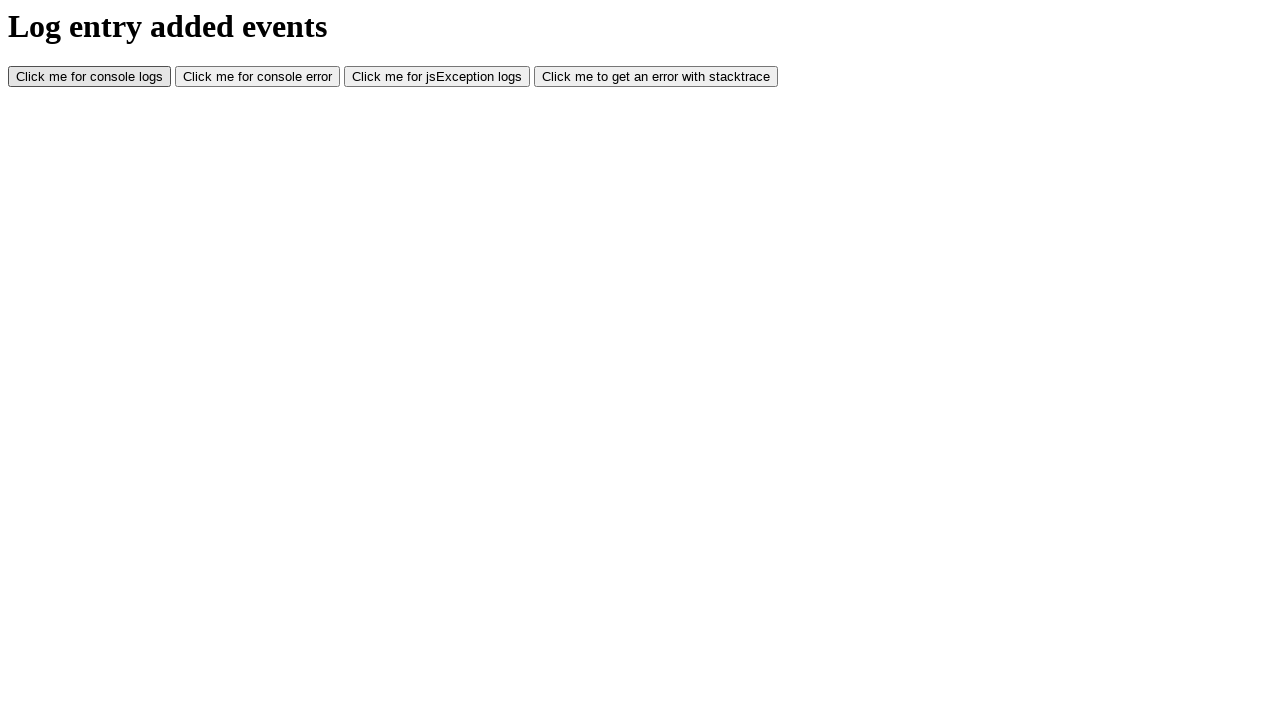

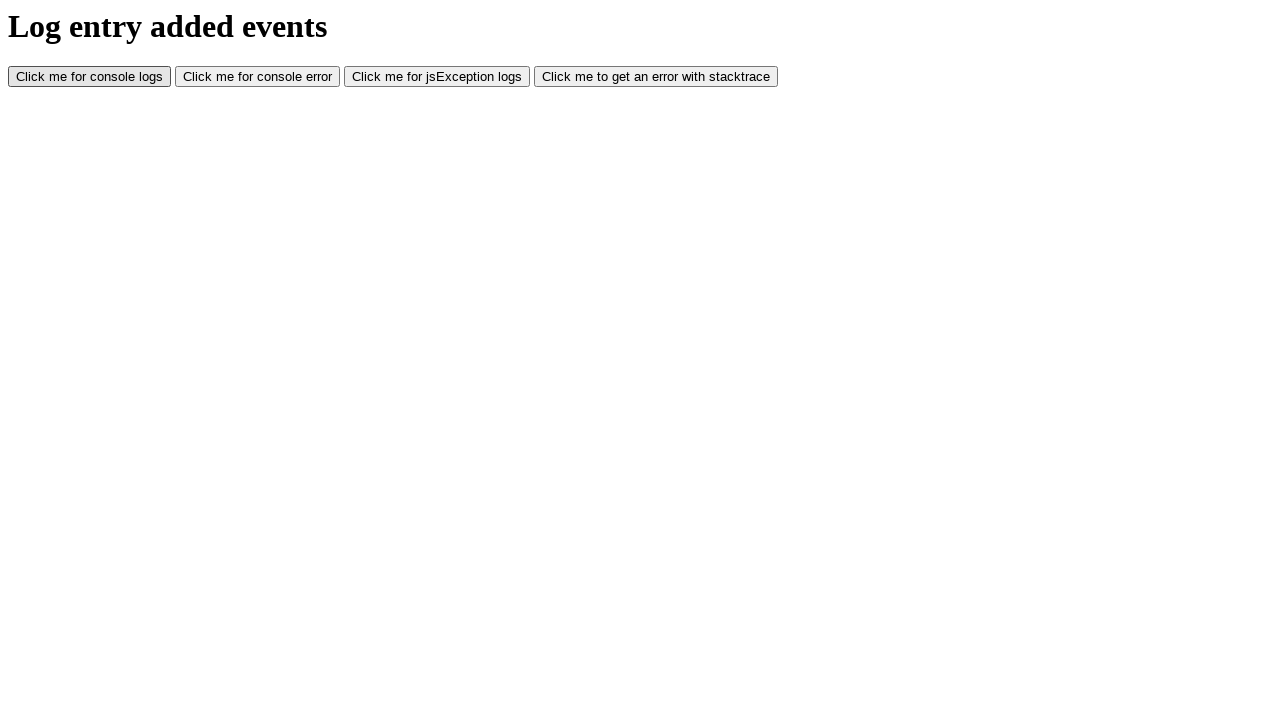